Tests navigation to Top Rated Assembly Languages page by clicking through Top List menu and then the Assembly submenu

Starting URL: http://www.99-bottles-of-beer.net/

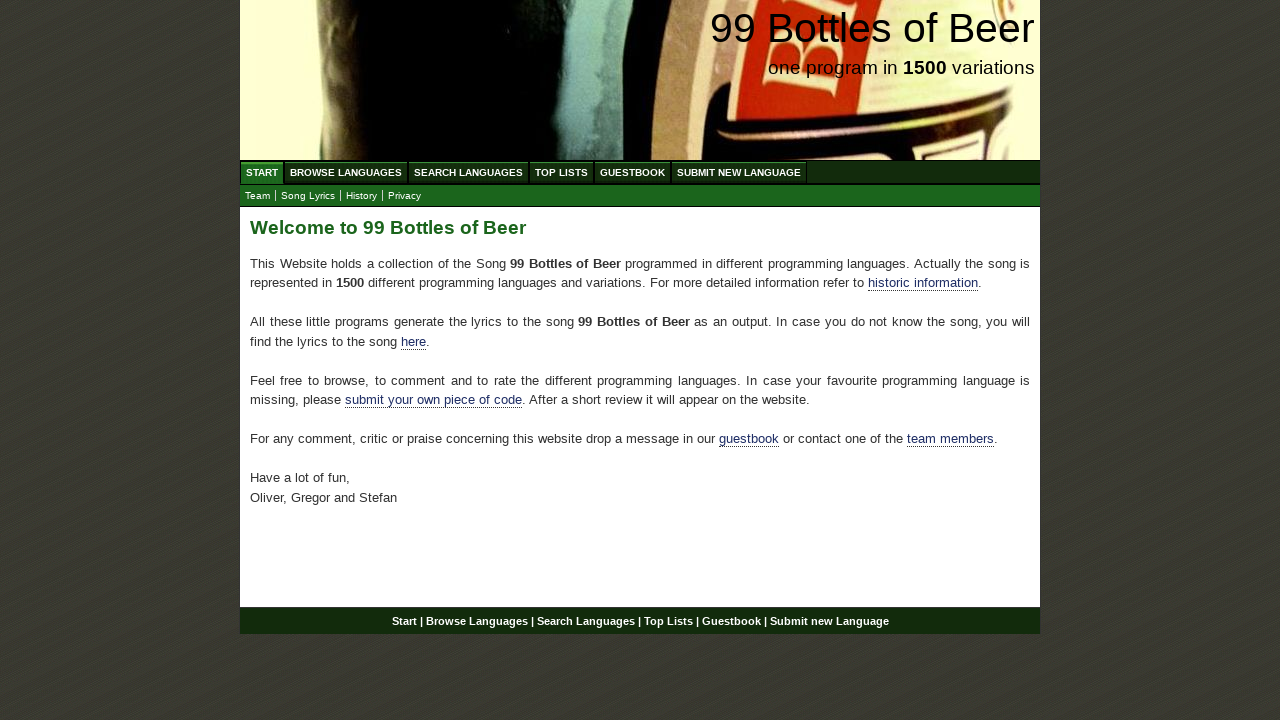

Clicked on Top List menu at (562, 172) on text=Top List
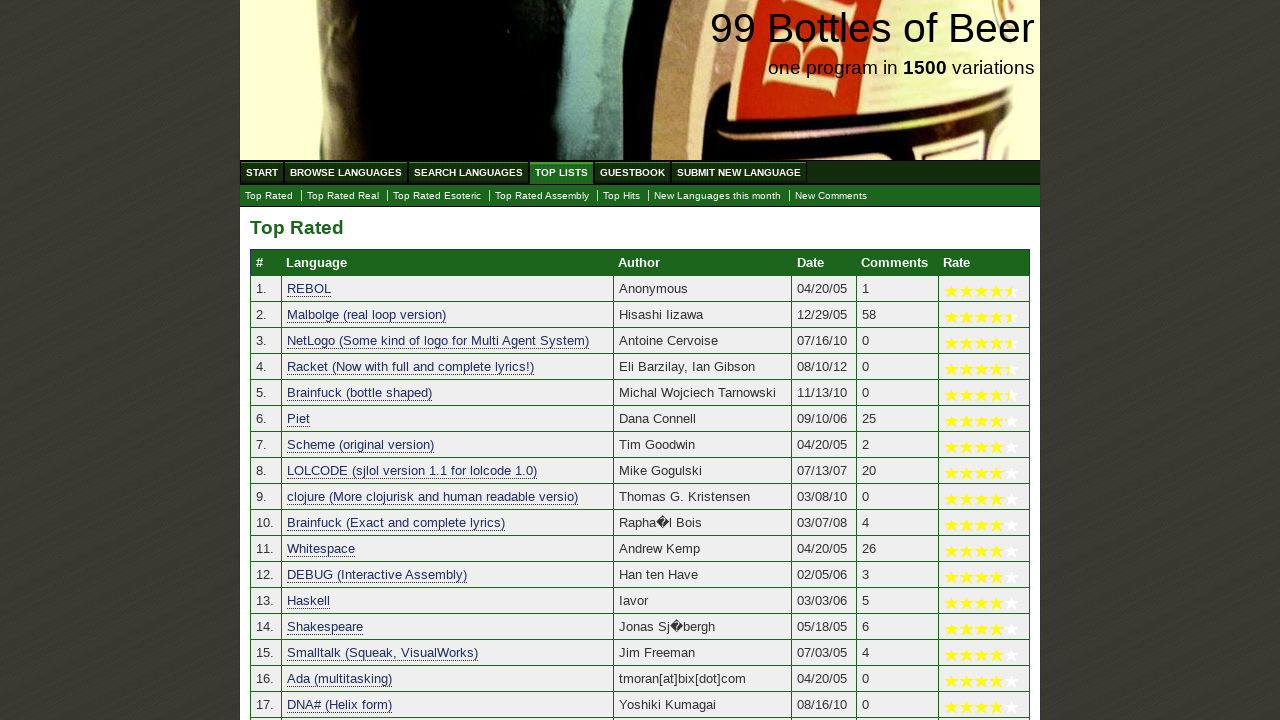

Clicked on Assembly submenu option at (542, 196) on text=Assembly
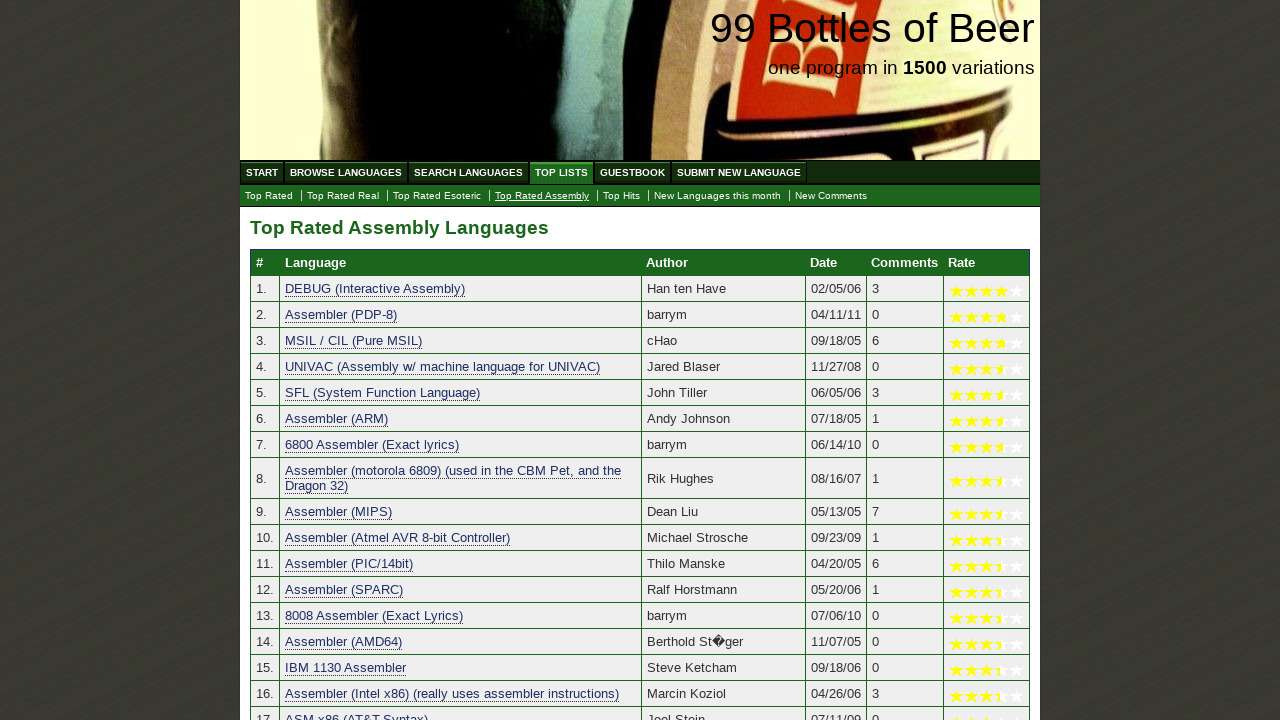

Waited for Top Rated Assembly Languages heading to load
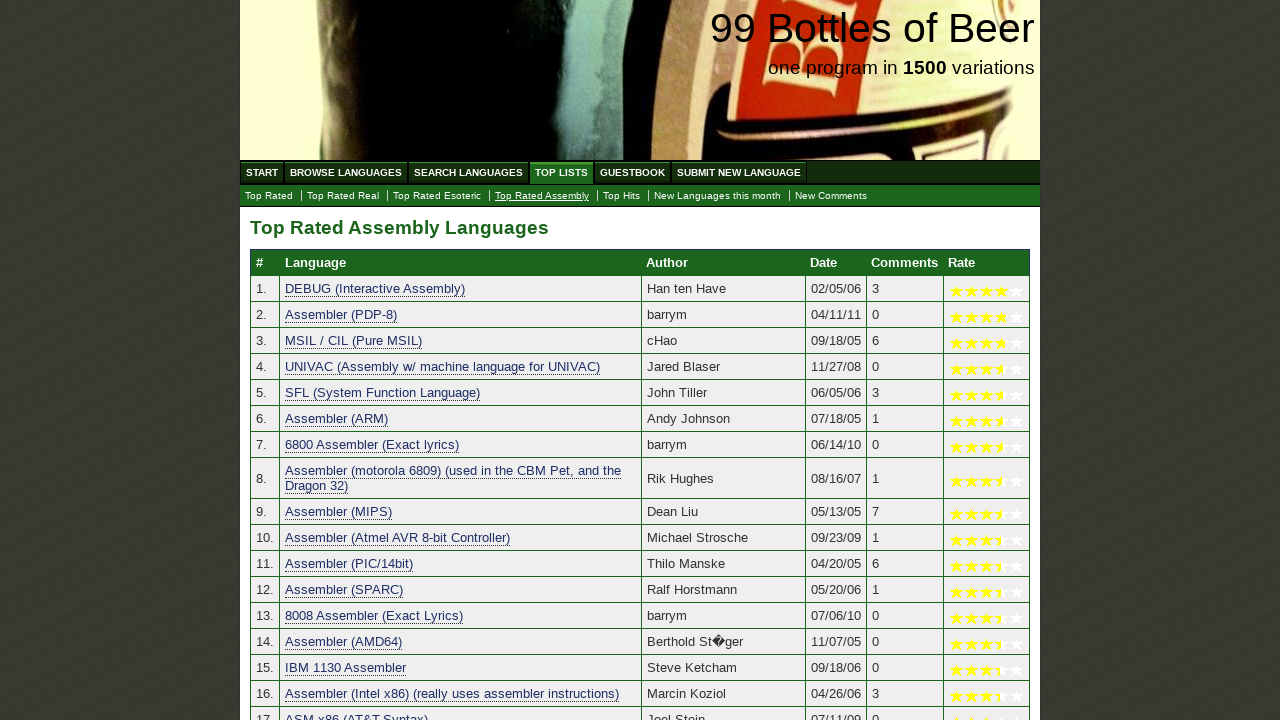

Verified heading text is 'Top Rated Assembly Languages'
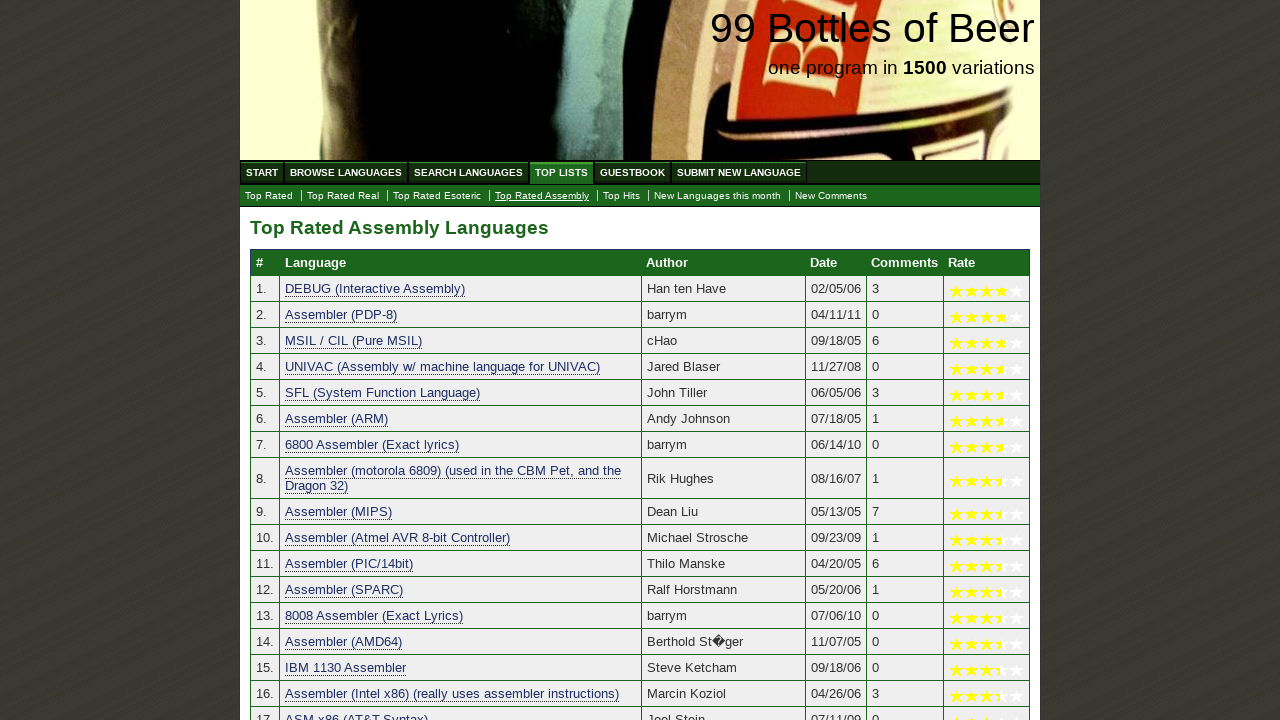

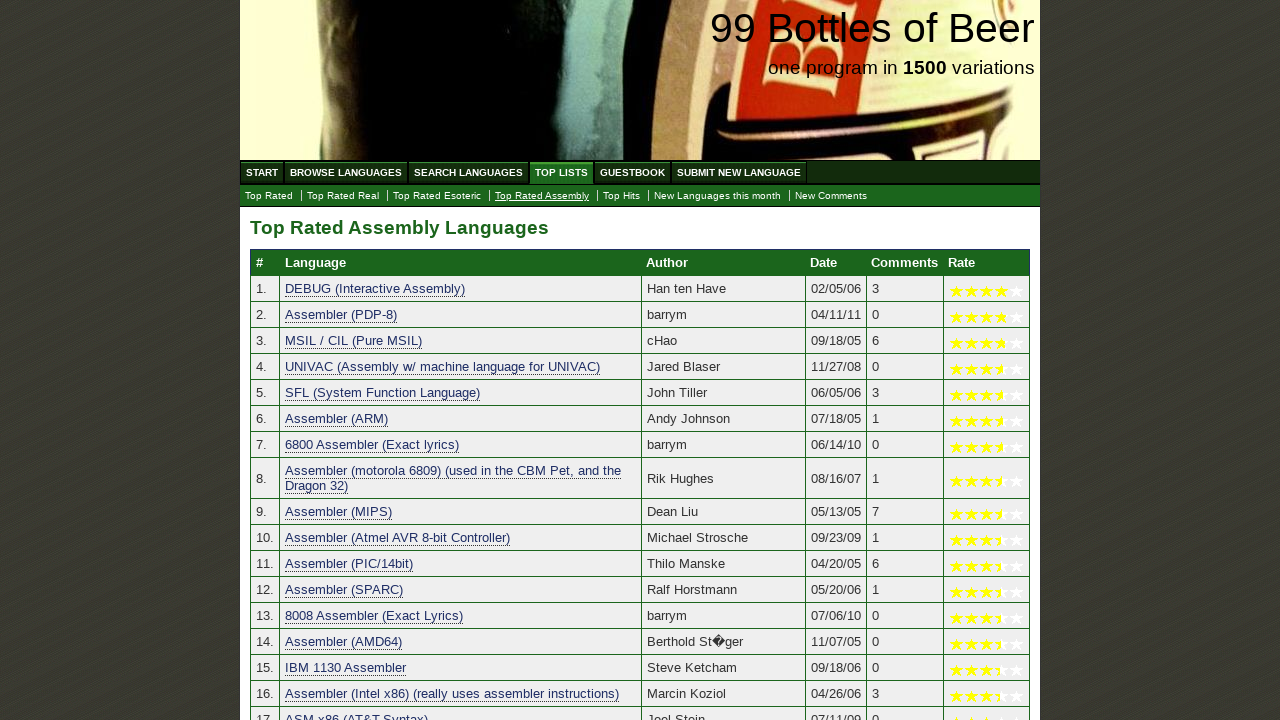